Tests right-click (context click) functionality on an element and verifies the context-clicked status

Starting URL: https://www.selenium.dev/selenium/web/mouse_interaction.html

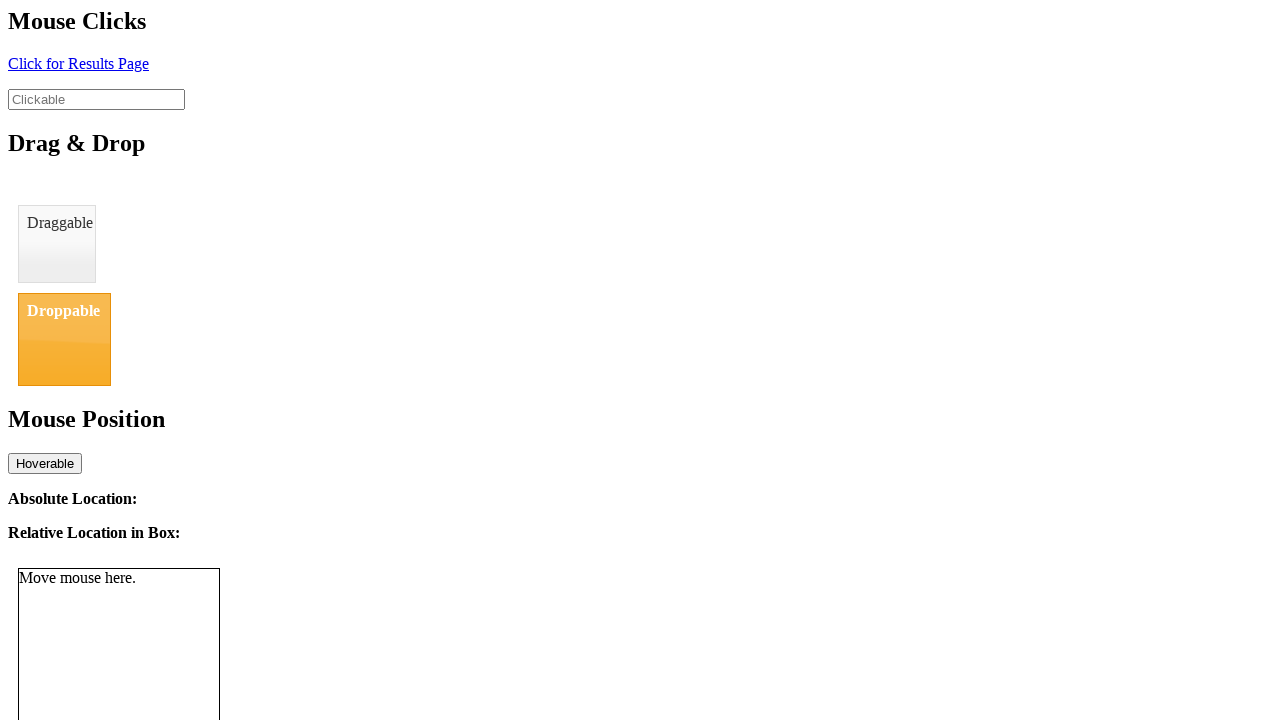

Navigated to mouse interaction test page
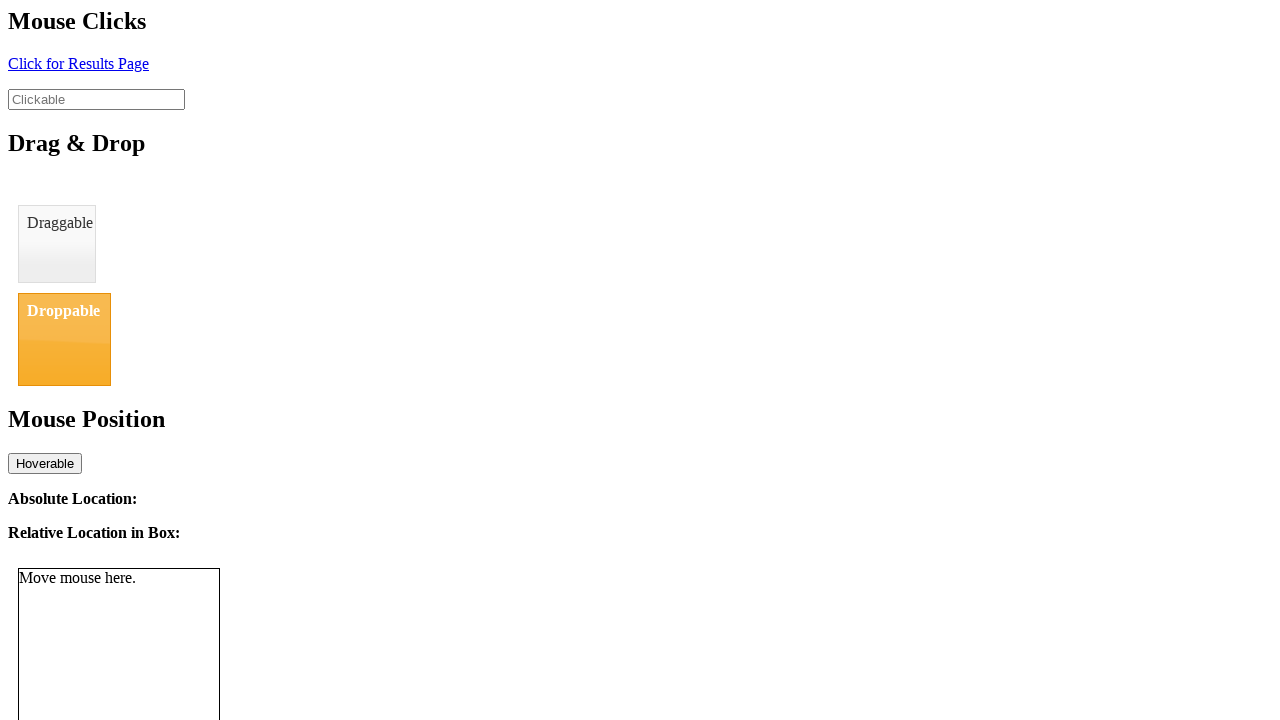

Right-clicked (context clicked) on the clickable element at (96, 99) on #clickable
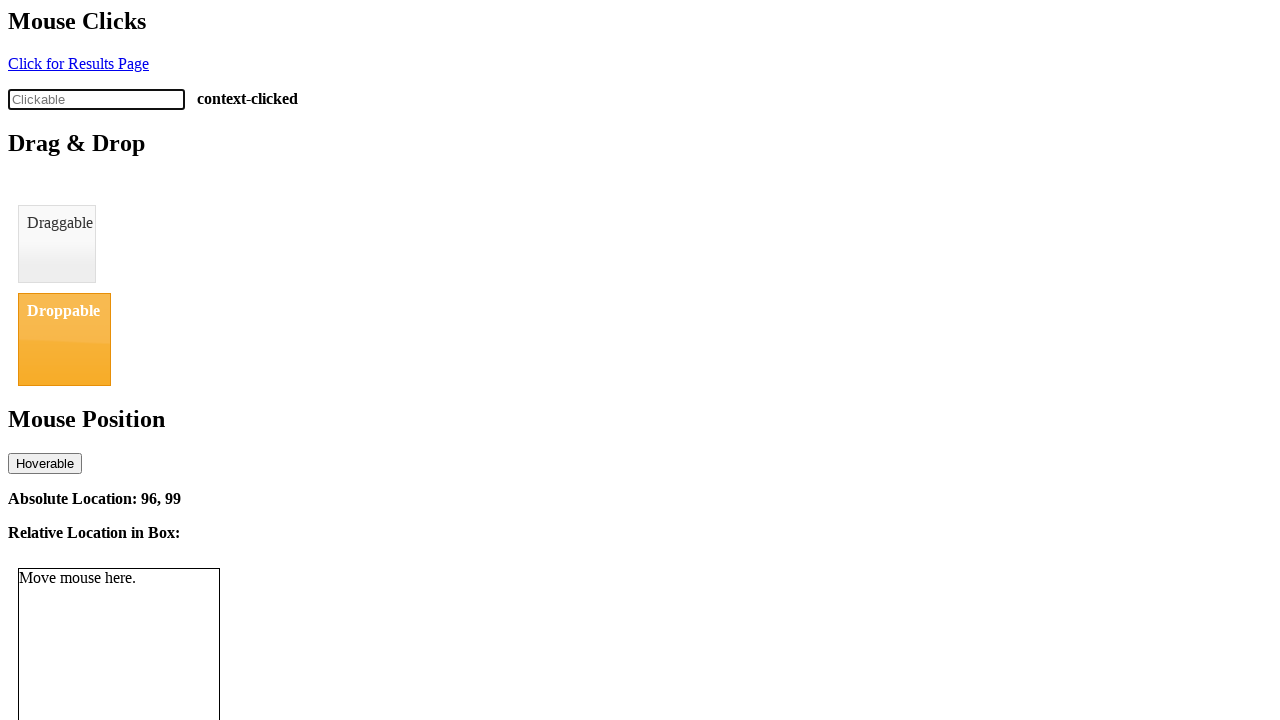

Verified that click status shows 'context-clicked'
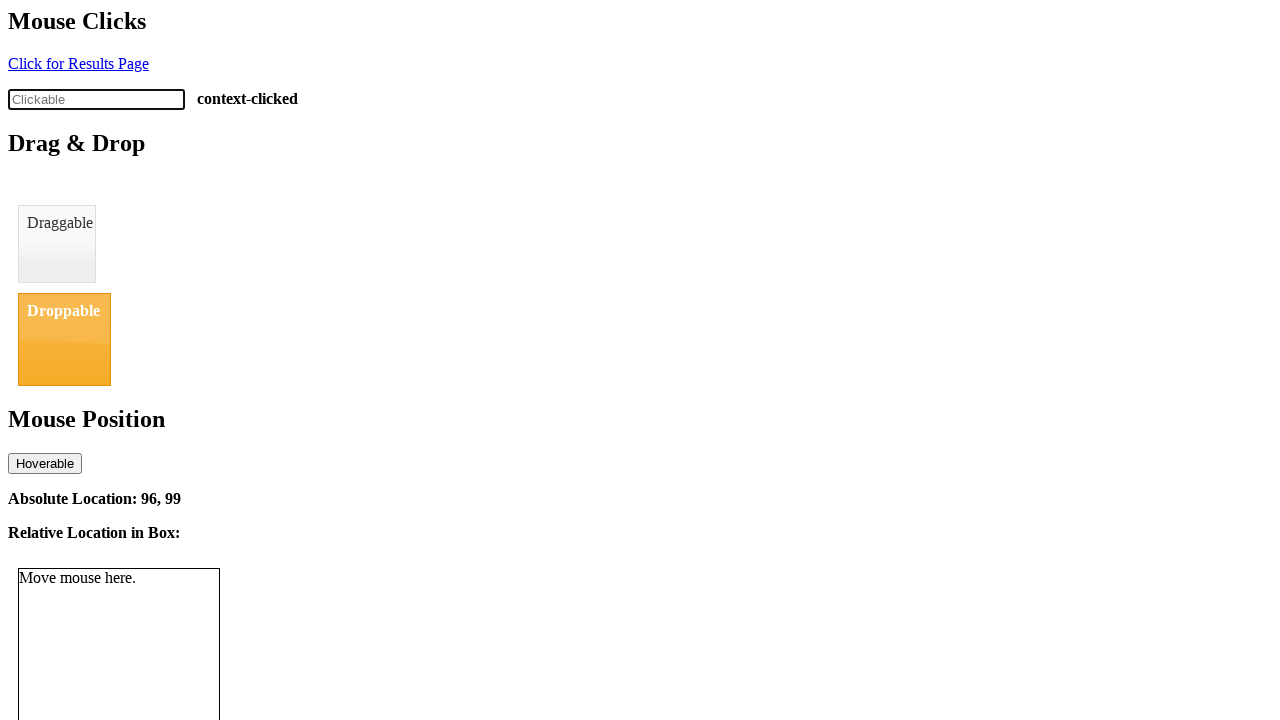

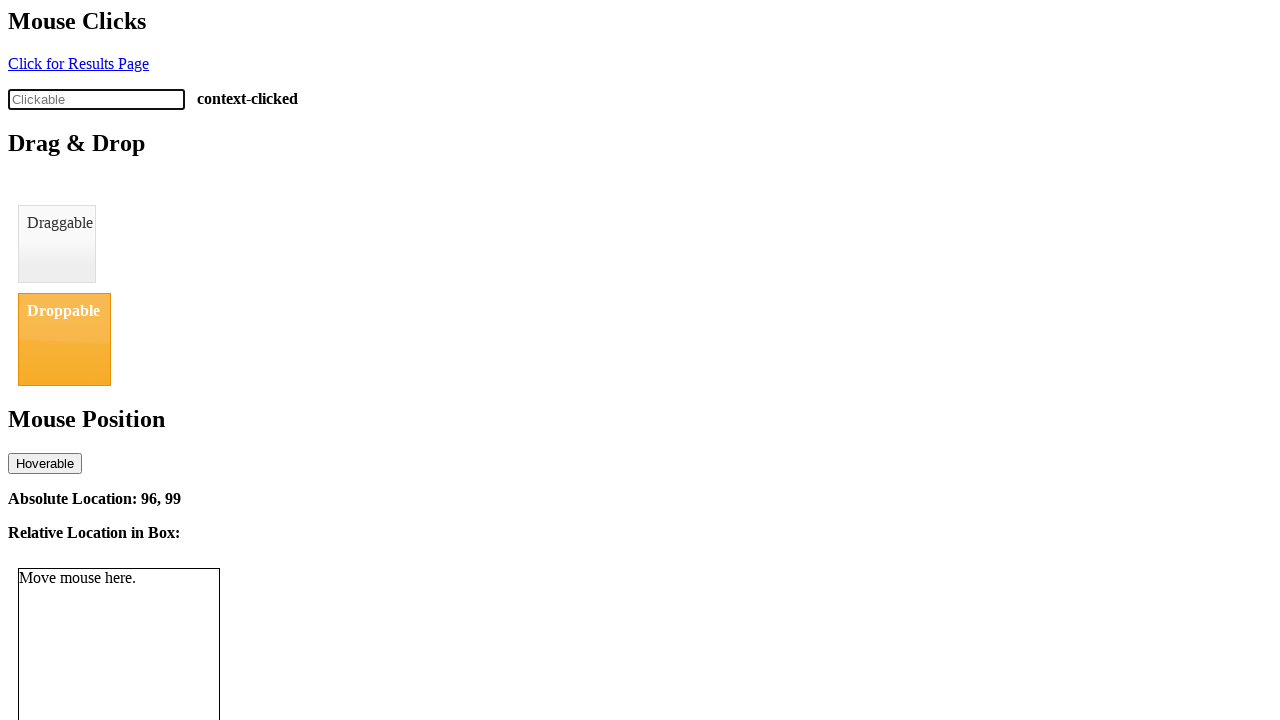